Clicks a simple link that opens in a new window, switches to the new window to verify it opened, then closes it

Starting URL: https://demoqa.com/links

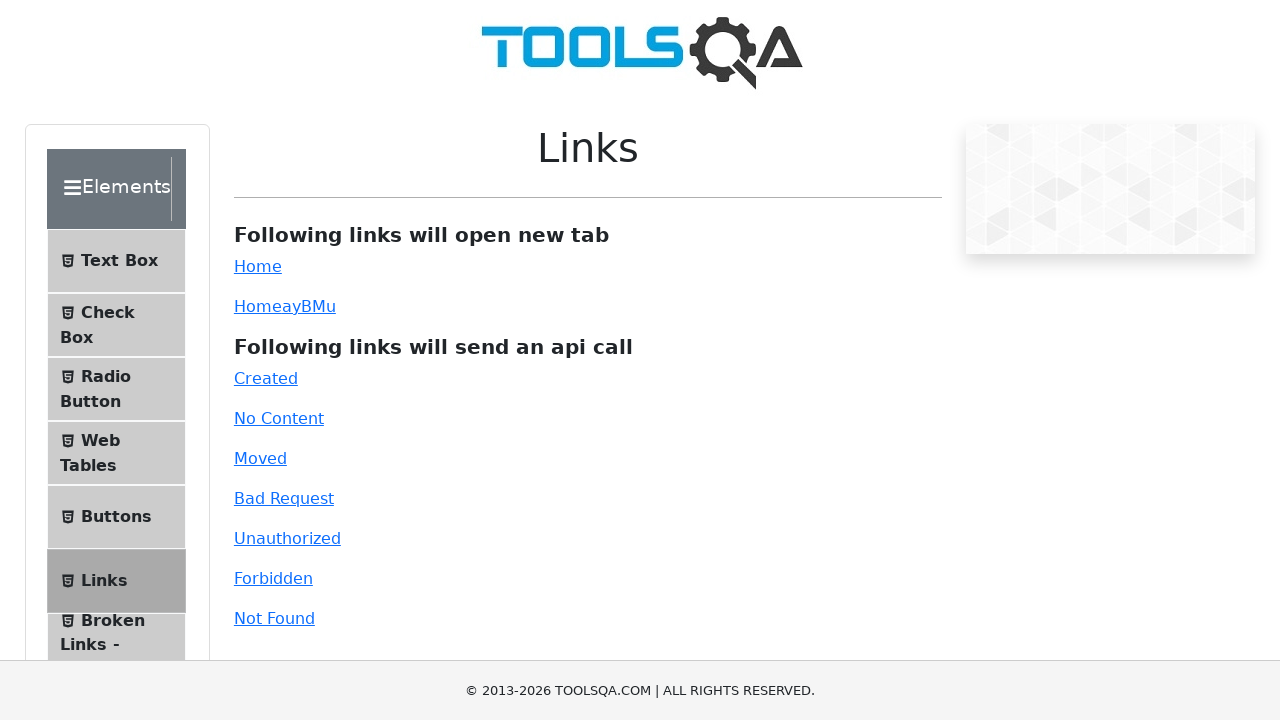

Scrolled to simple link element
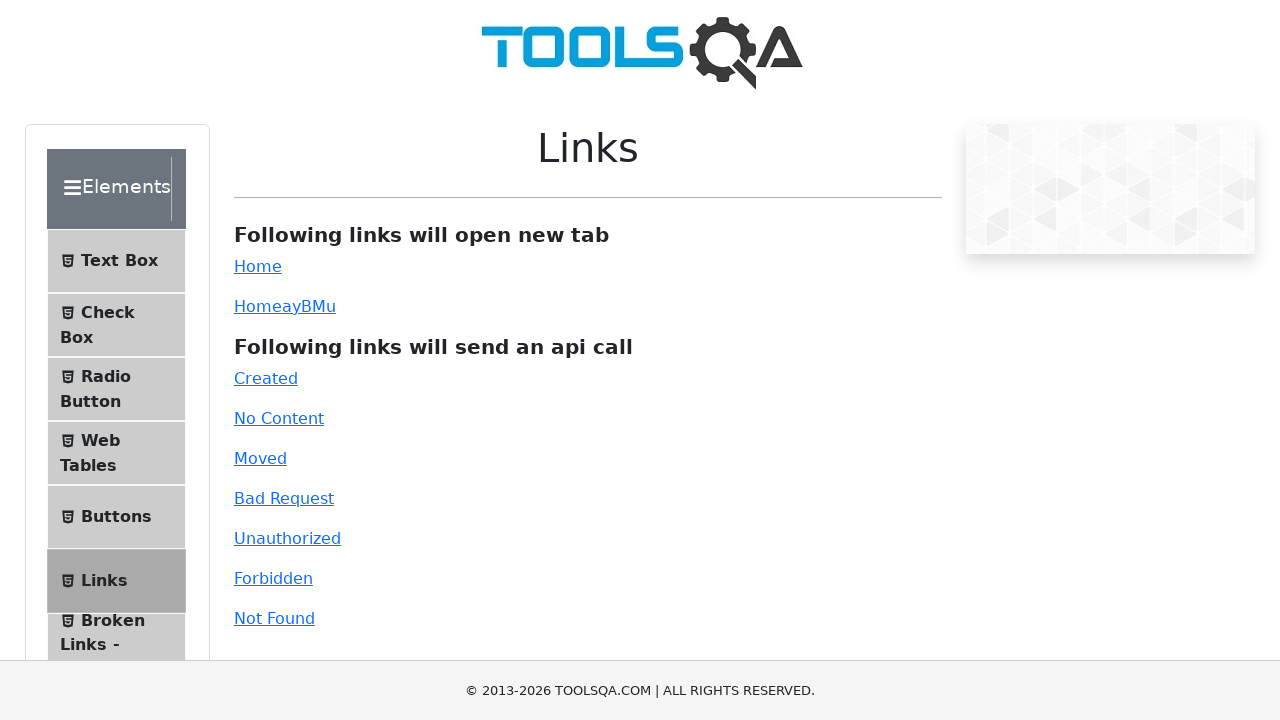

Simple link is now visible
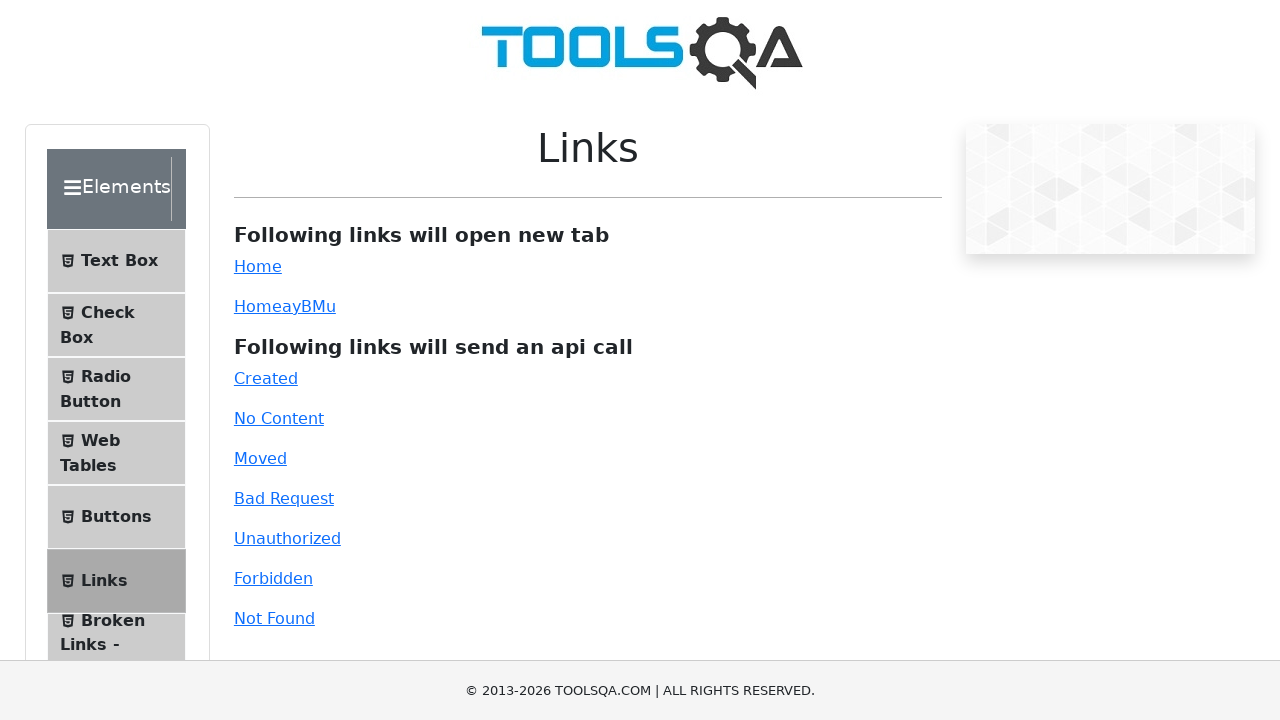

Clicked simple link that opens in new window at (258, 266) on #simpleLink
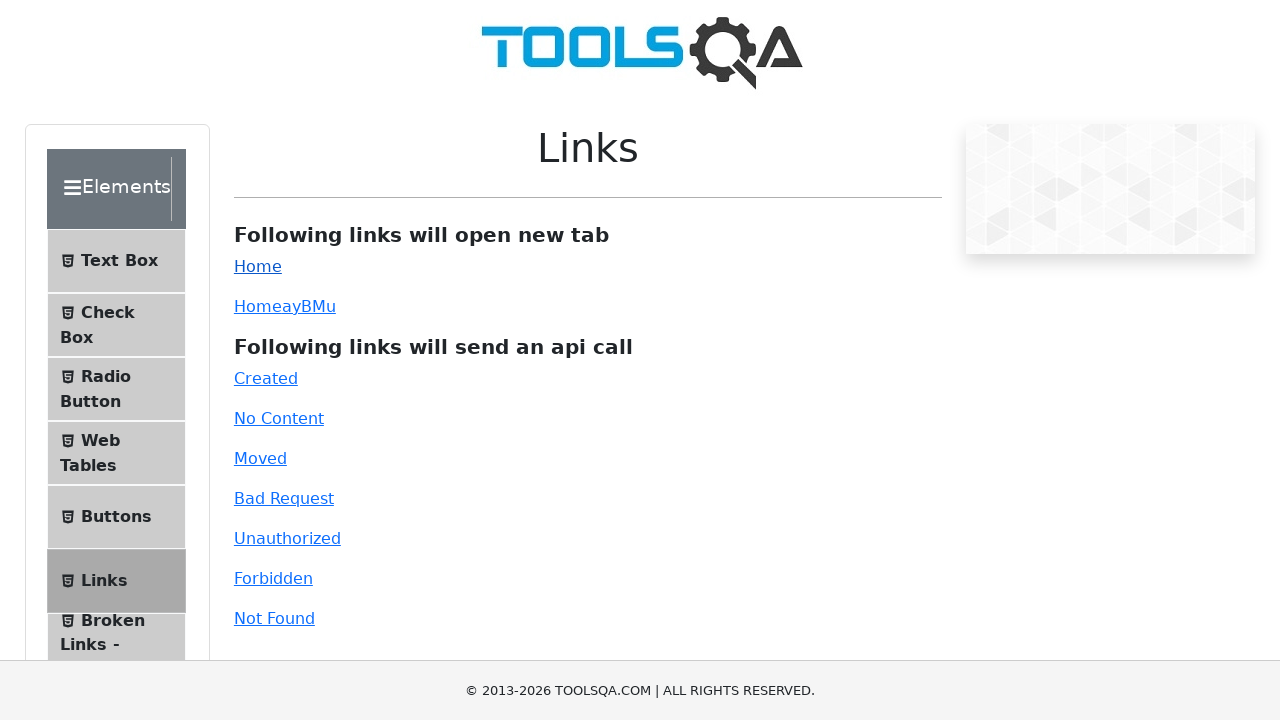

New window has been opened and captured
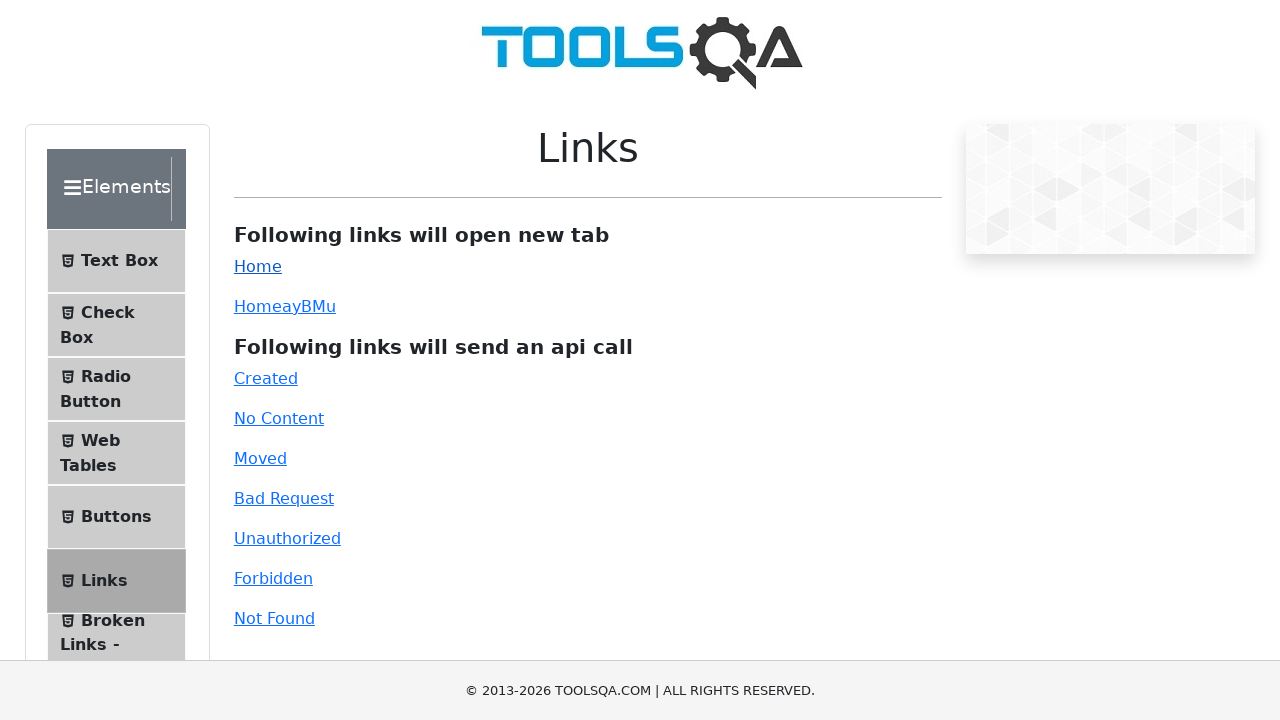

New page title retrieved: demosite
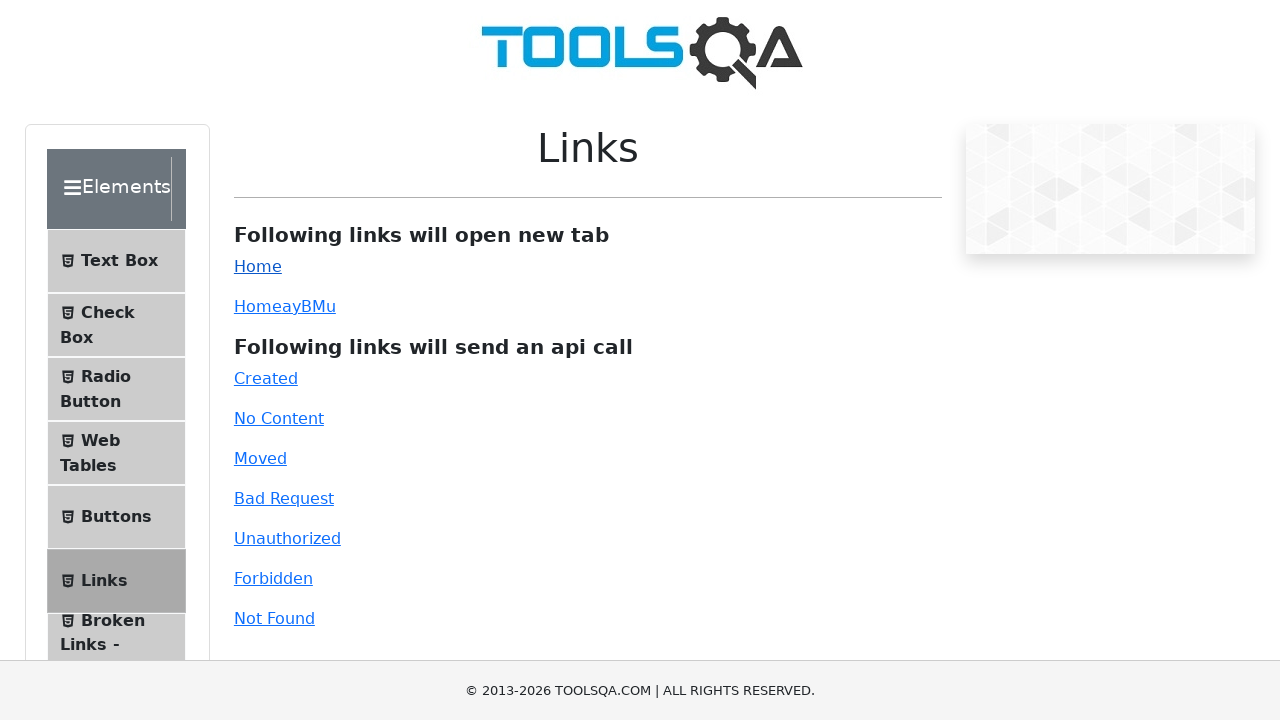

New window has been closed
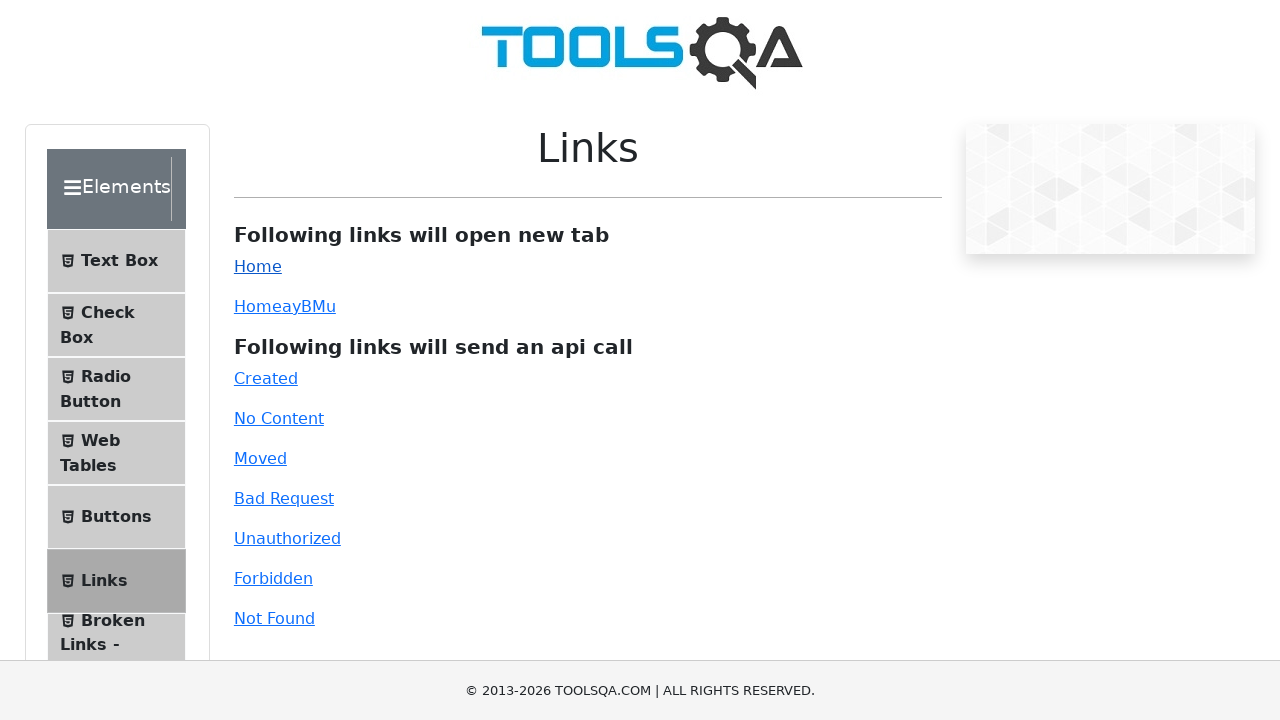

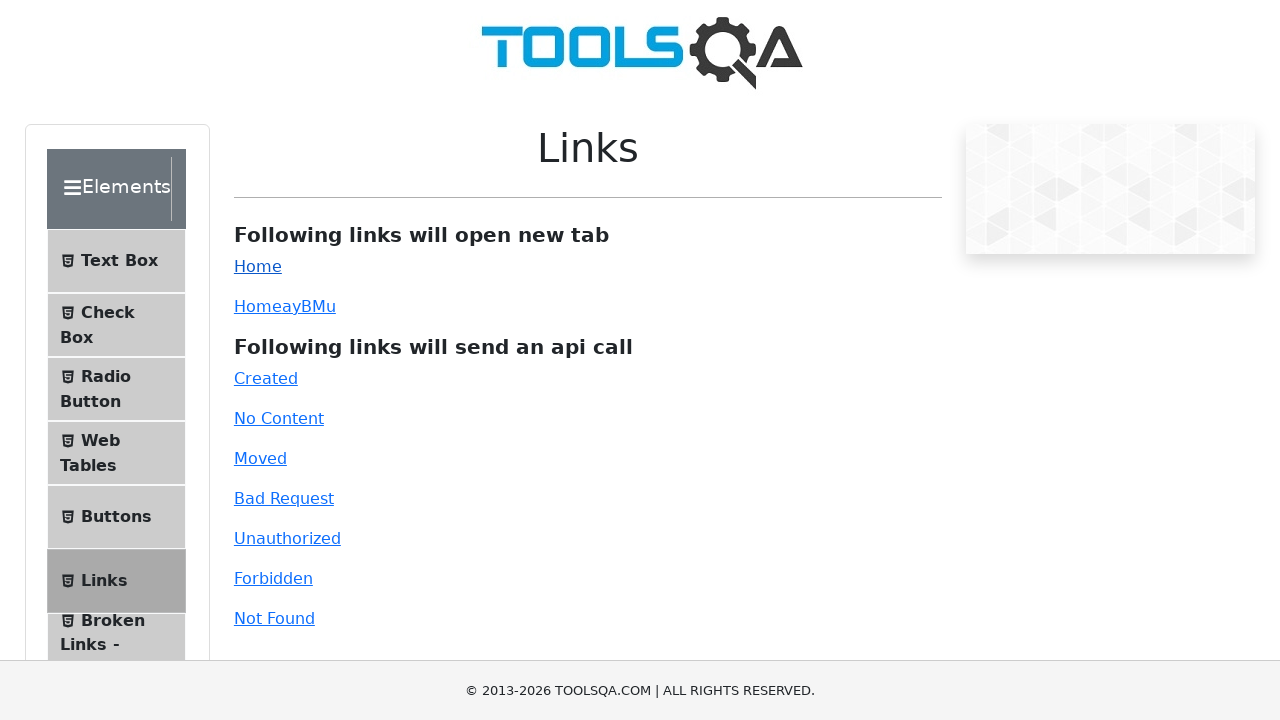